Tests the current address text box by entering a Russian address and verifying the output after form submission

Starting URL: https://demoqa.com/text-box

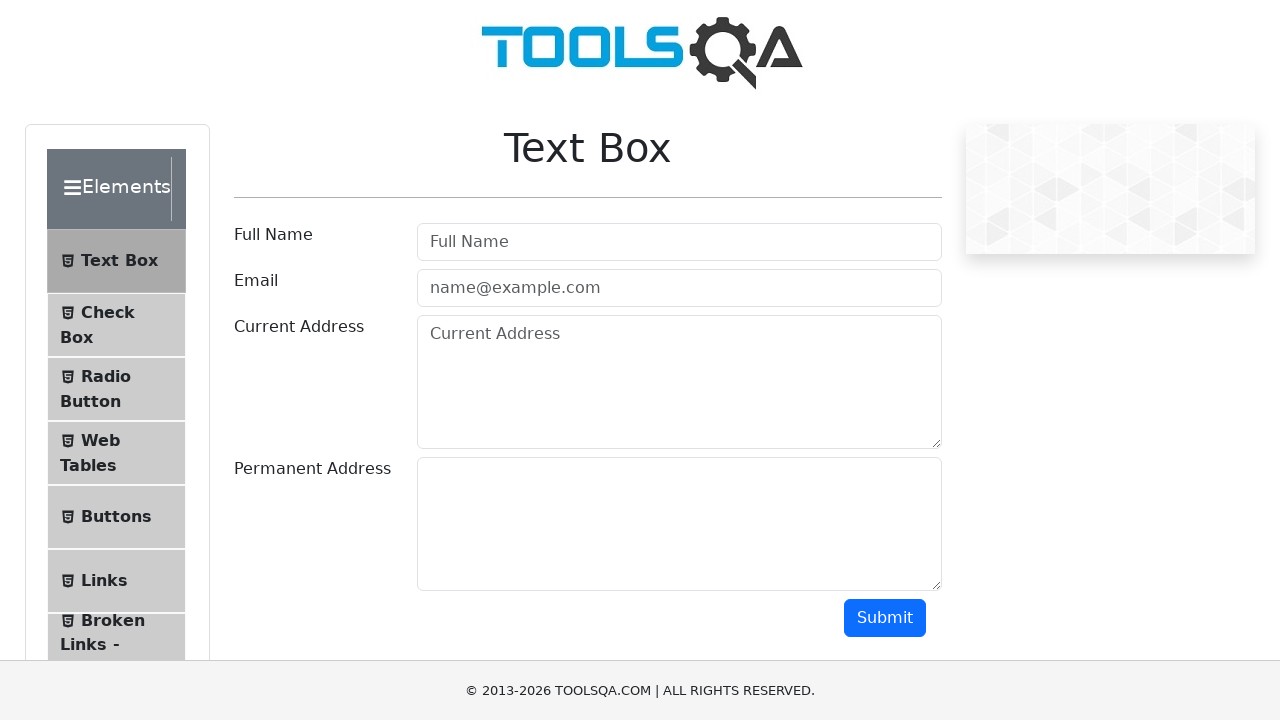

Filled current address text box with Russian address 'Краснодар, ул.Тихая, д.454' on #currentAddress
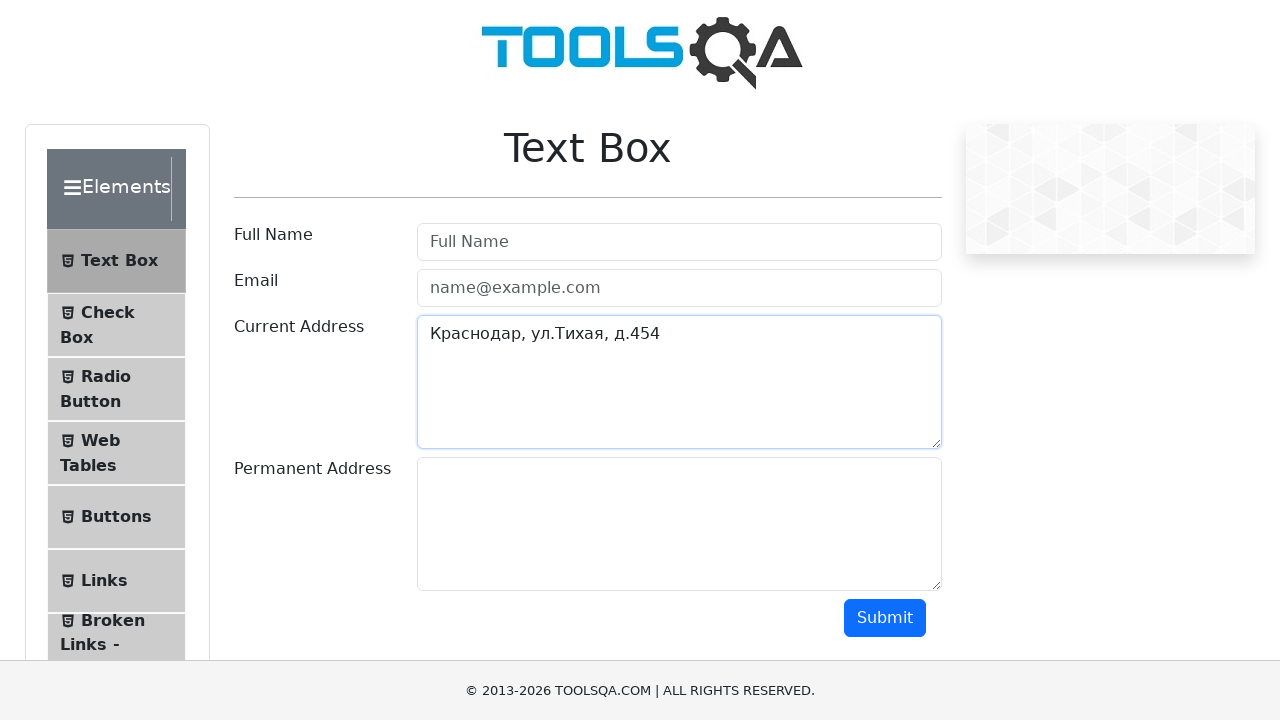

Clicked submit button to submit the form at (885, 618) on #submit
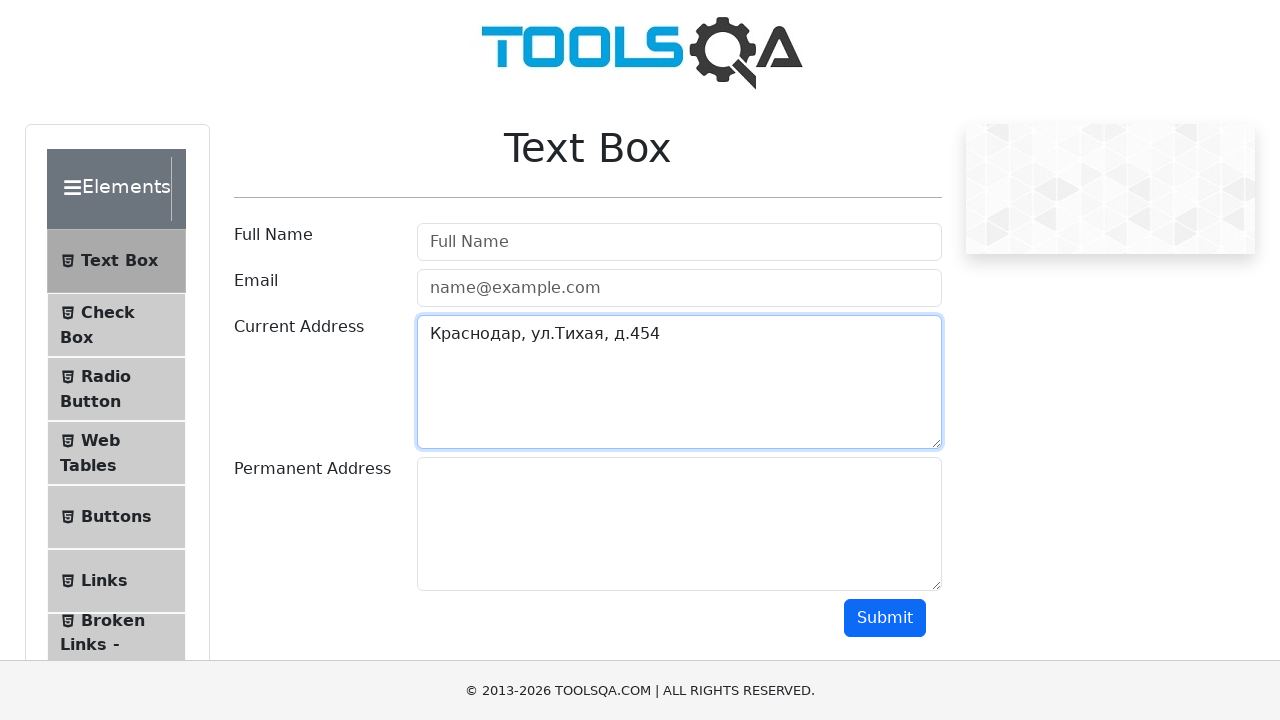

Form submission completed and result displayed
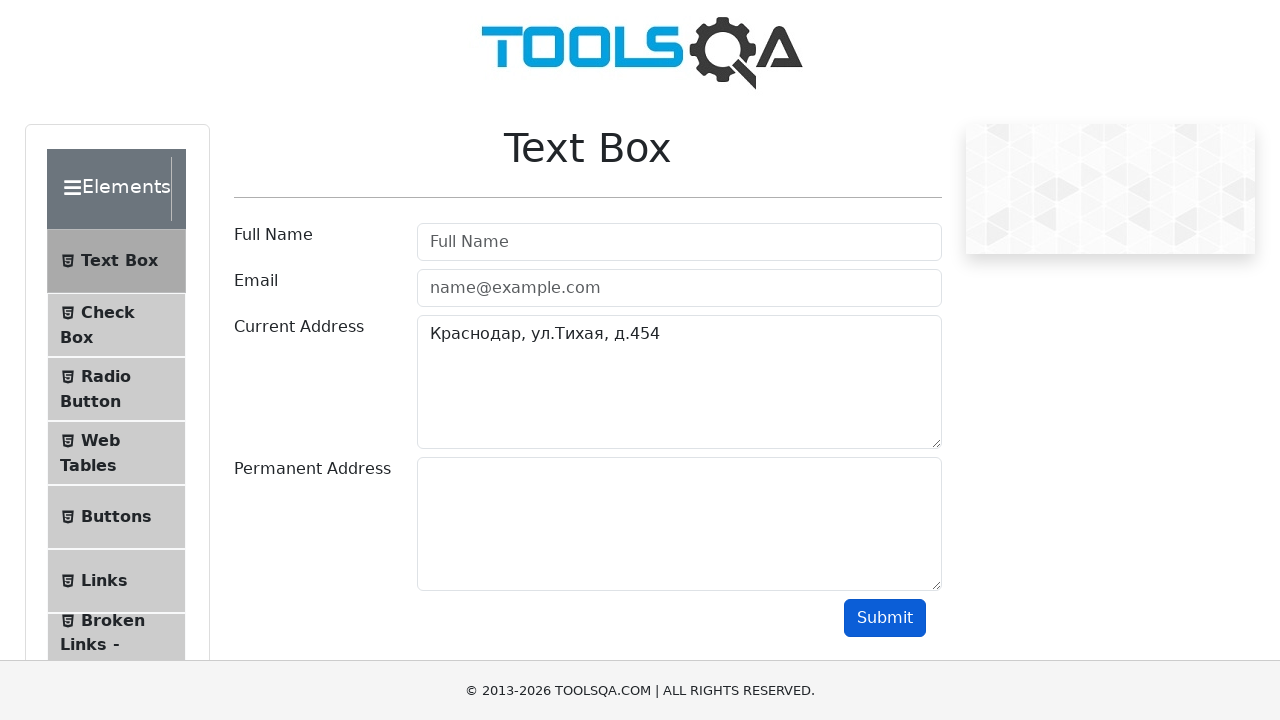

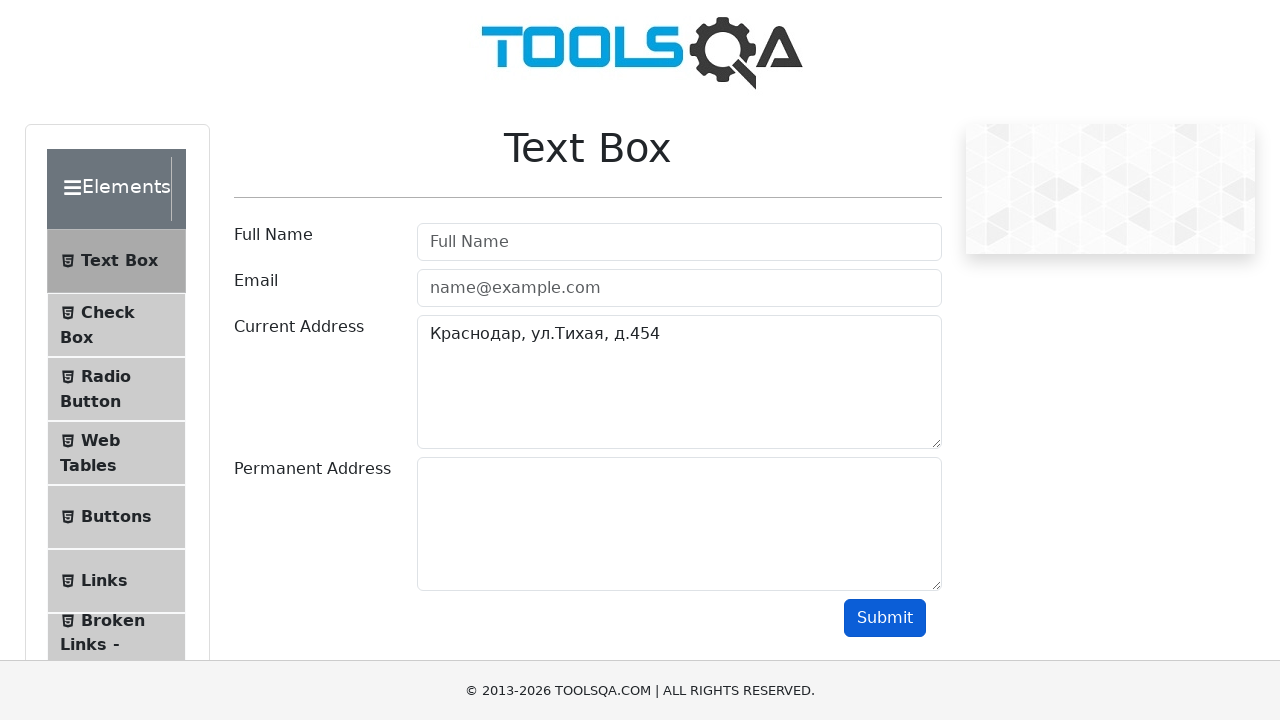